Tests that the website is responsive across different viewport sizes (mobile, tablet, desktop) by verifying key elements remain visible.

Starting URL: https://darrenjaworski.com

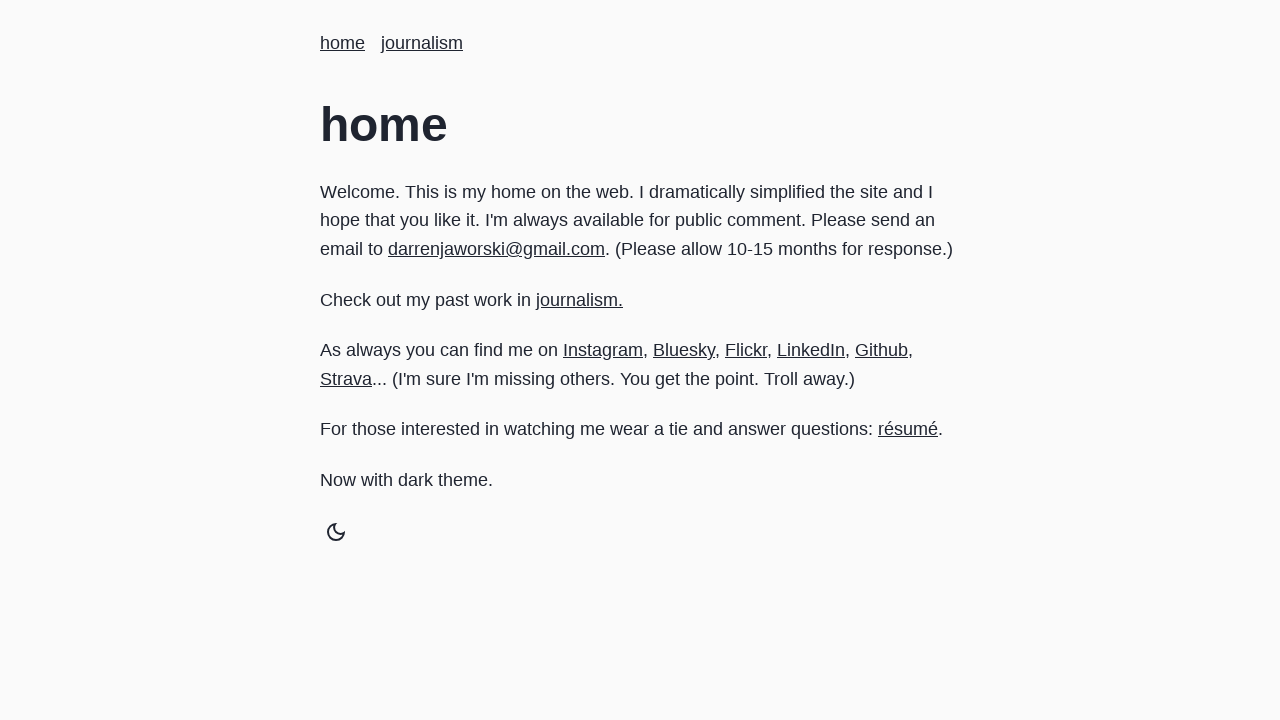

Set viewport size to 320x568
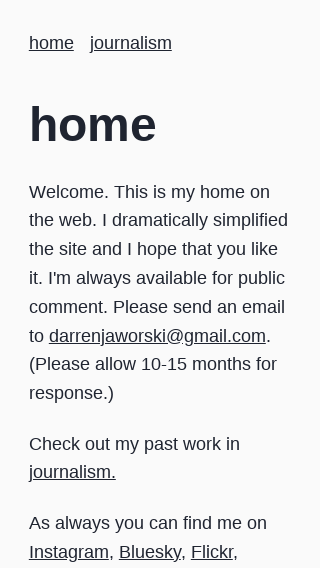

H1 heading is visible at 320x568 viewport
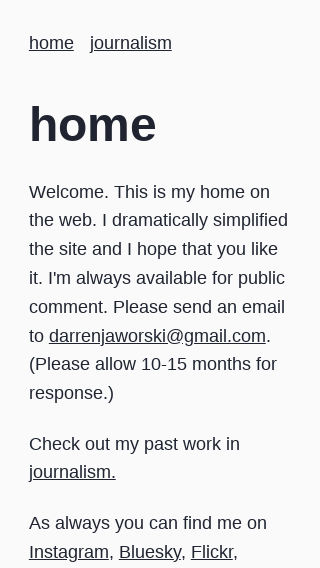

Navigation element is visible at 320x568 viewport
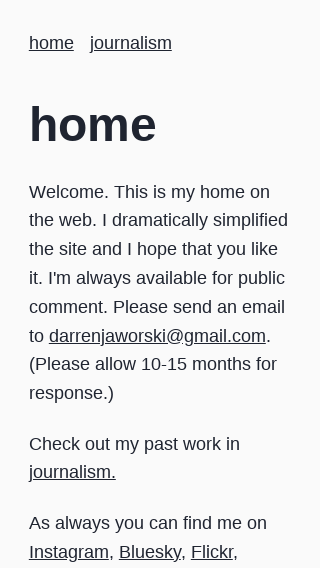

Set viewport size to 375x667
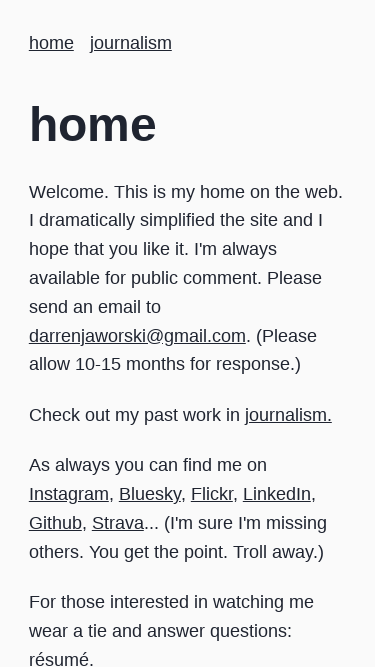

H1 heading is visible at 375x667 viewport
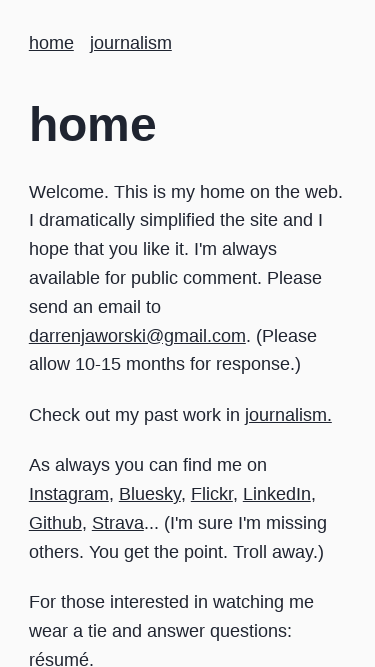

Navigation element is visible at 375x667 viewport
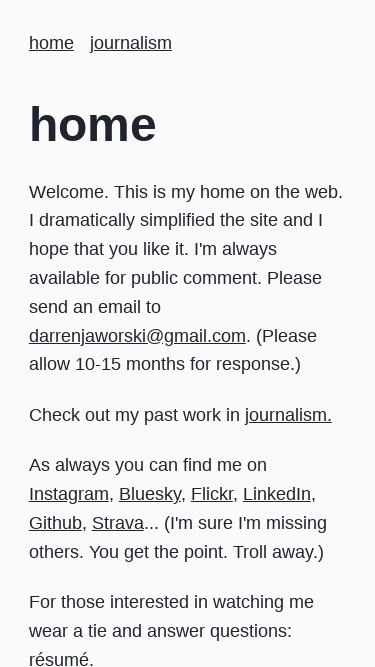

Set viewport size to 768x1024
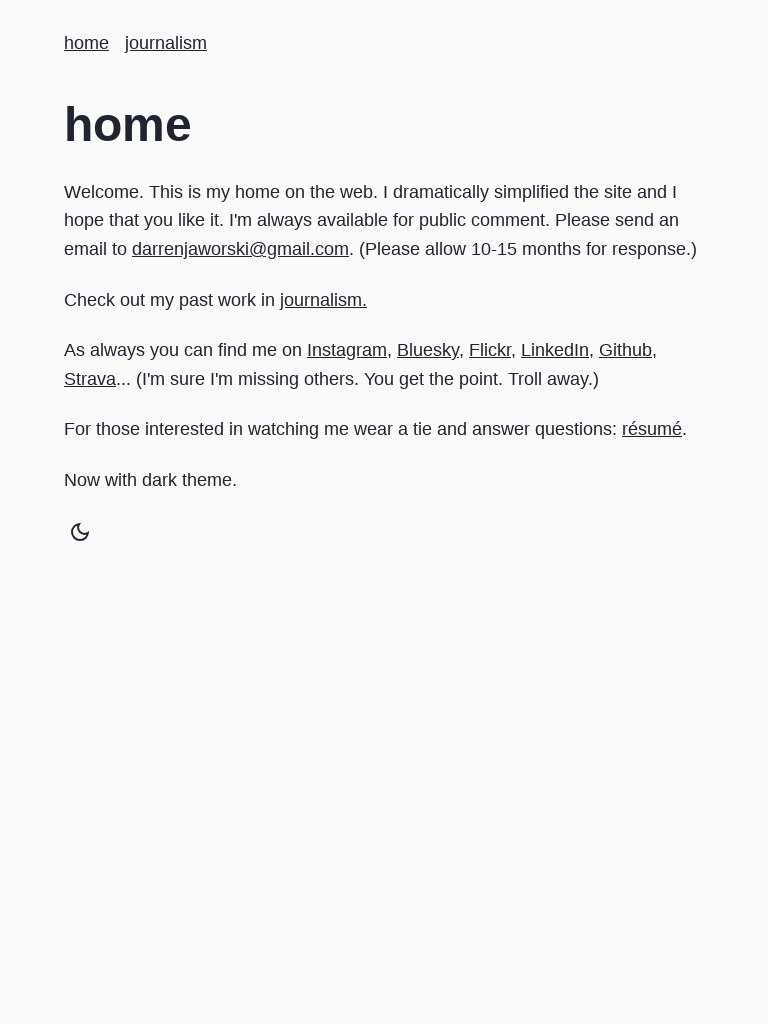

H1 heading is visible at 768x1024 viewport
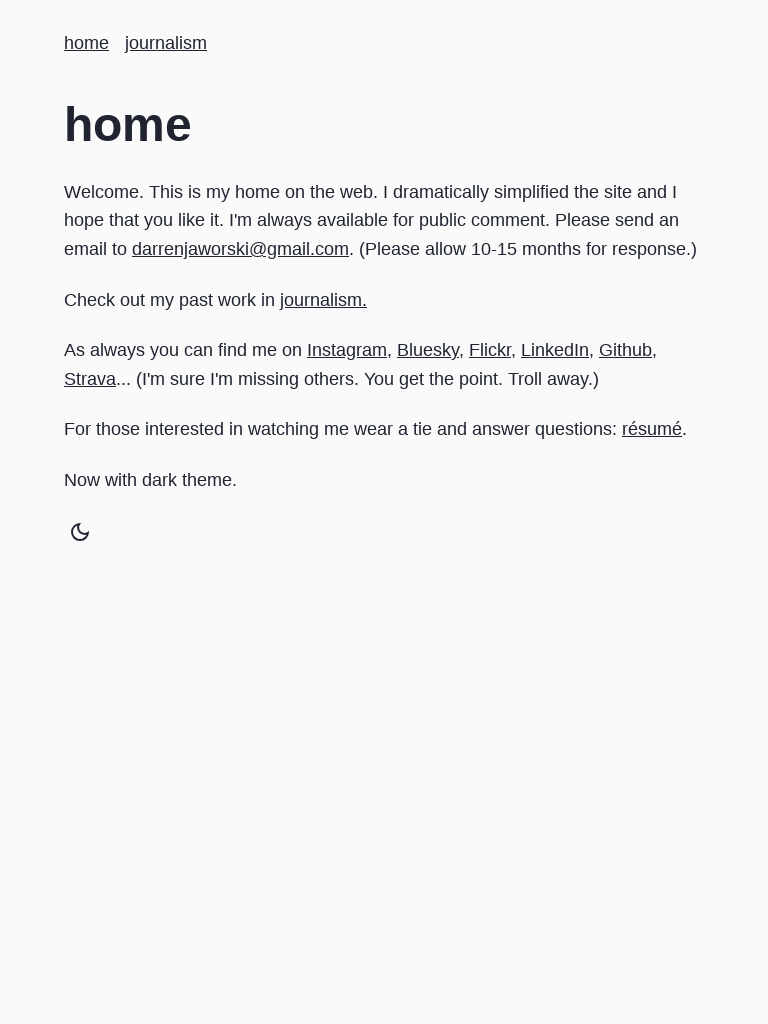

Navigation element is visible at 768x1024 viewport
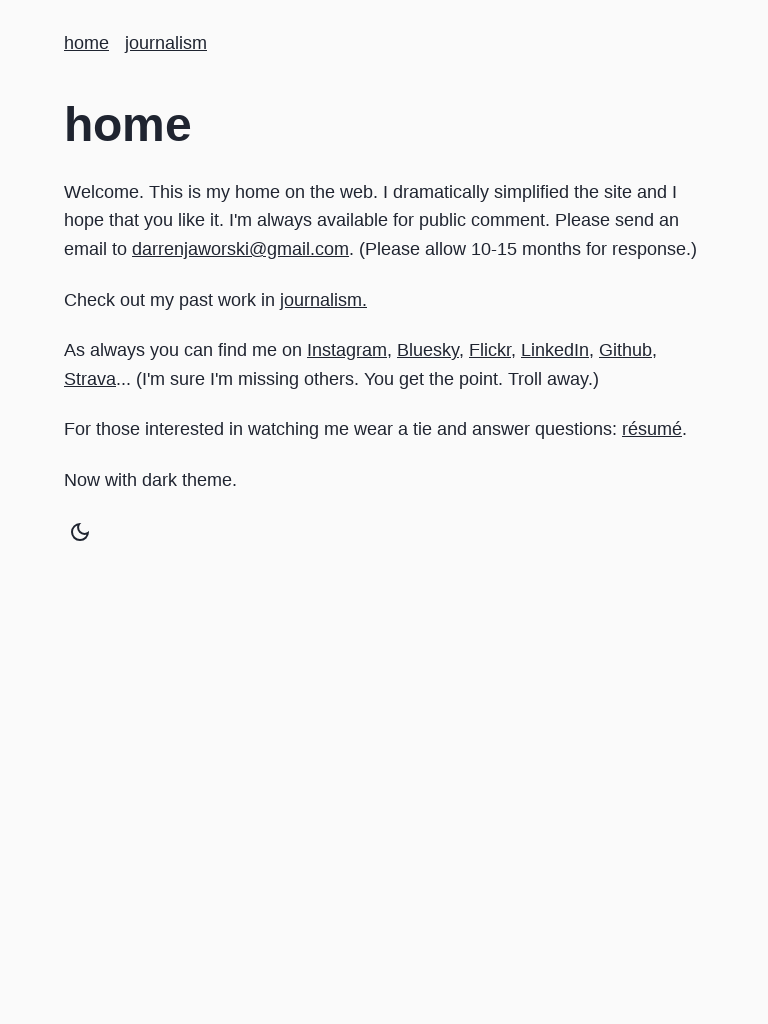

Set viewport size to 1024x768
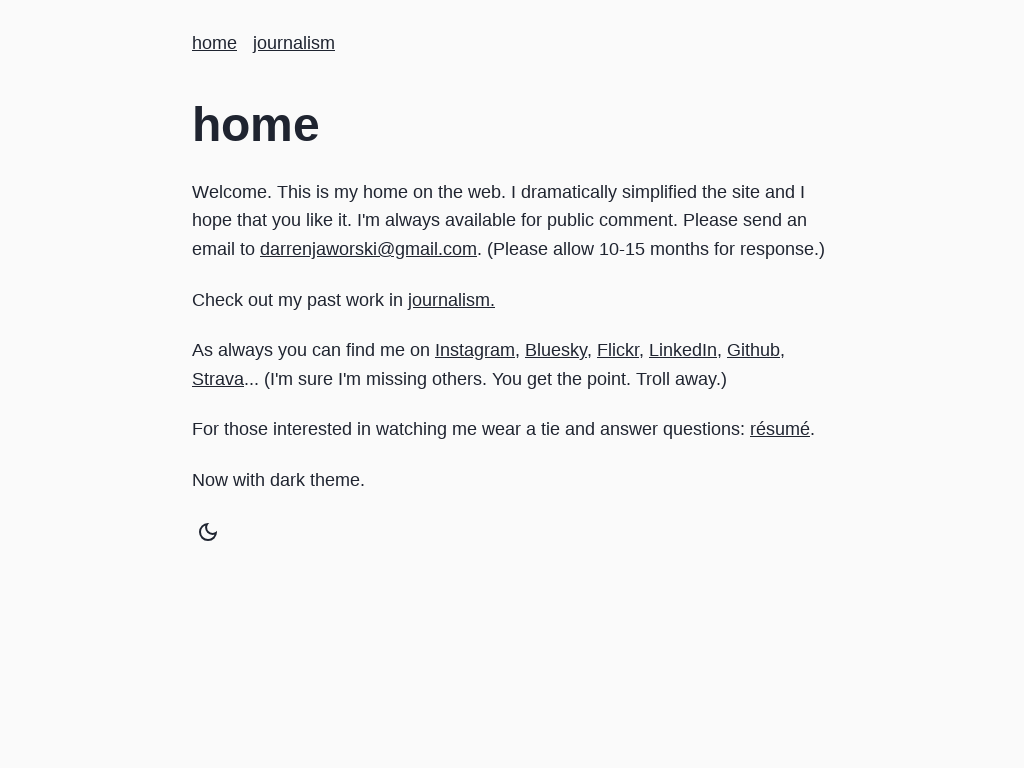

H1 heading is visible at 1024x768 viewport
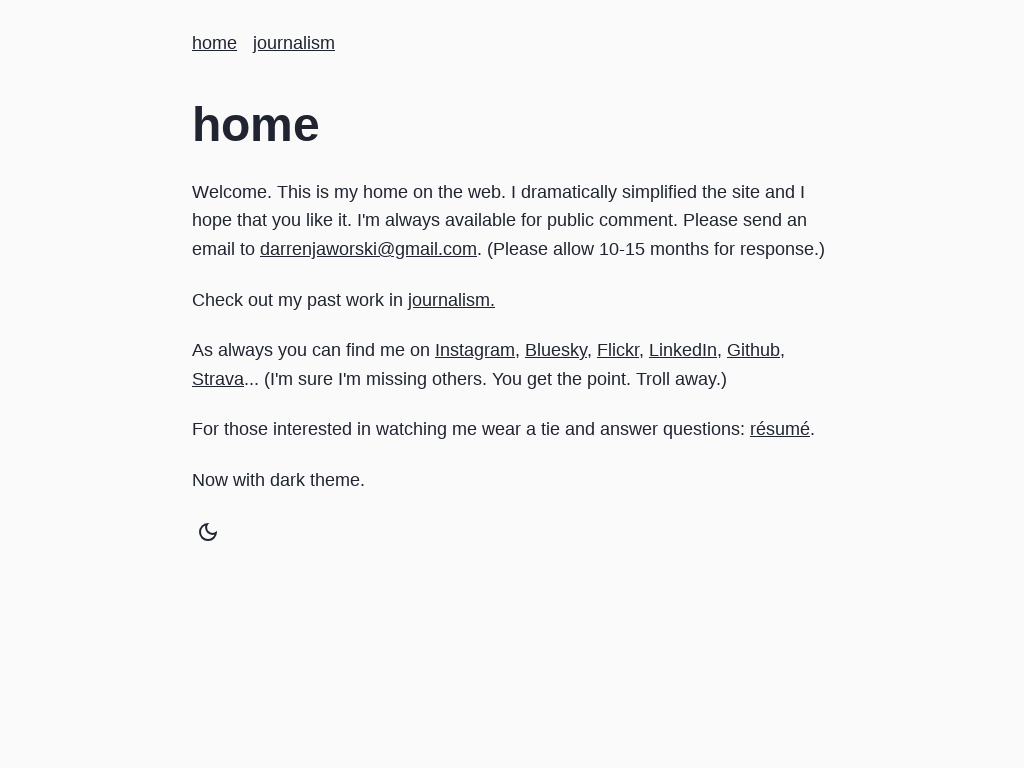

Navigation element is visible at 1024x768 viewport
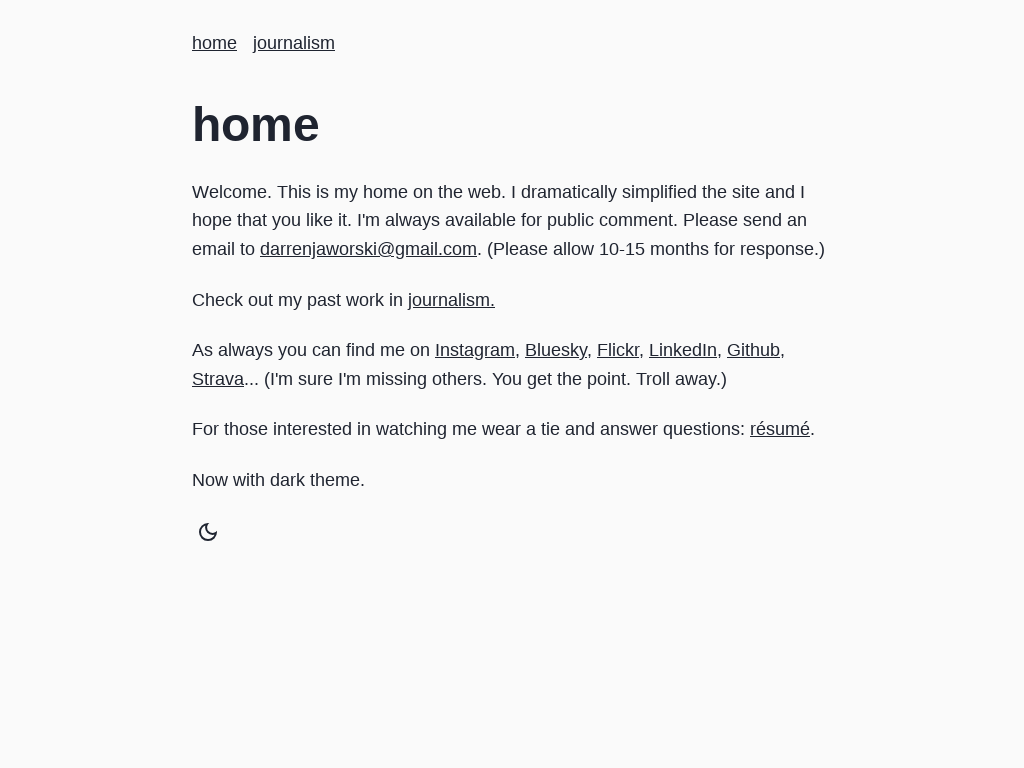

Set viewport size to 1200x800
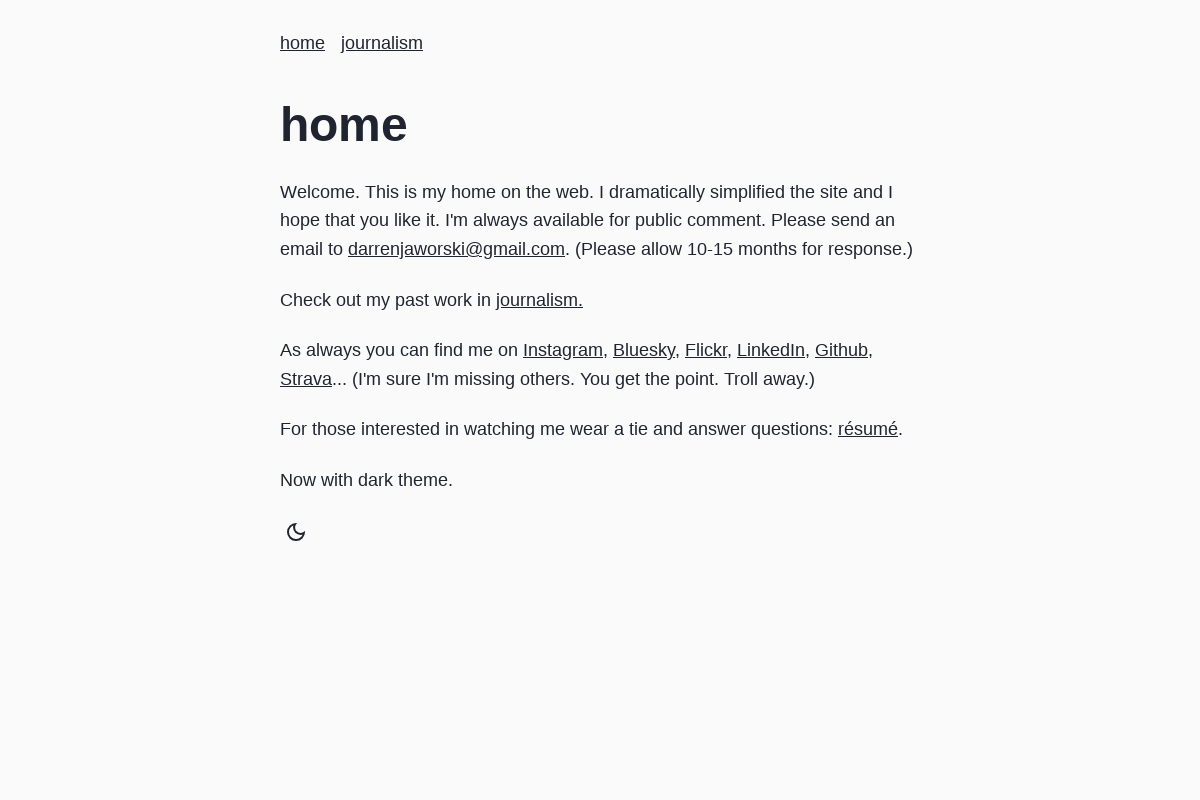

H1 heading is visible at 1200x800 viewport
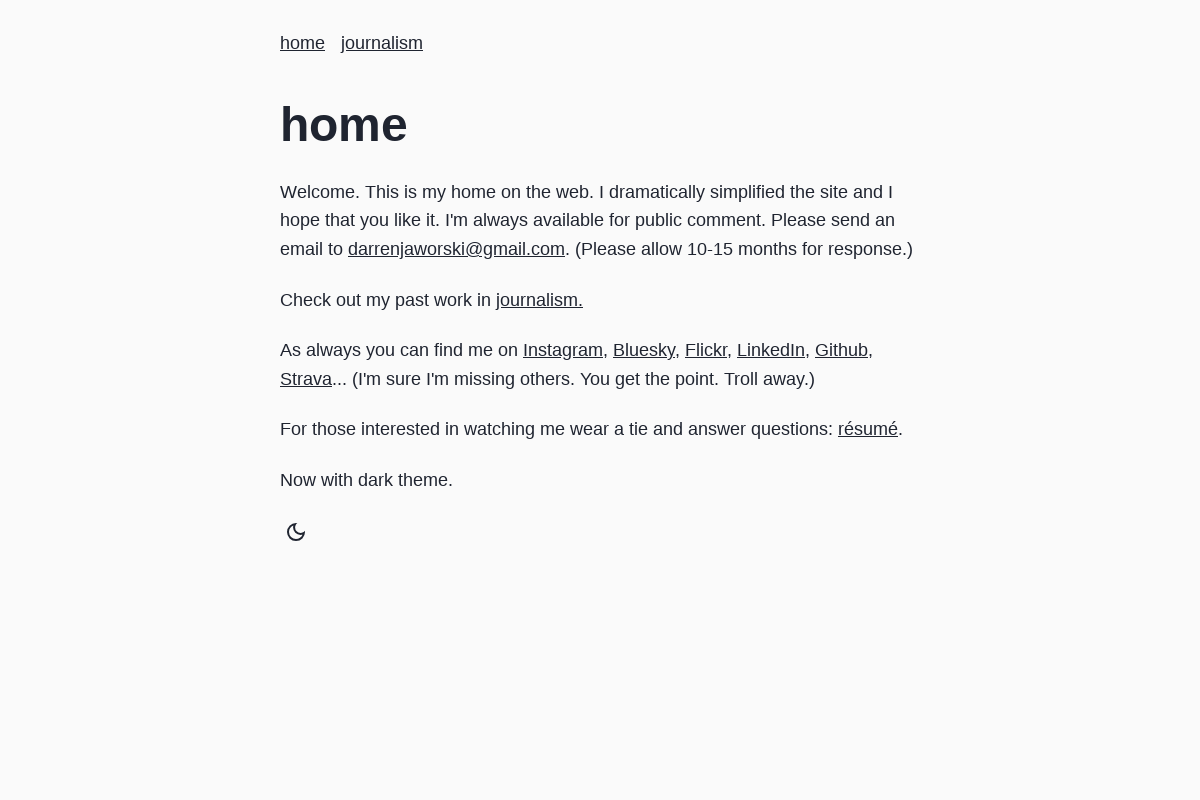

Navigation element is visible at 1200x800 viewport
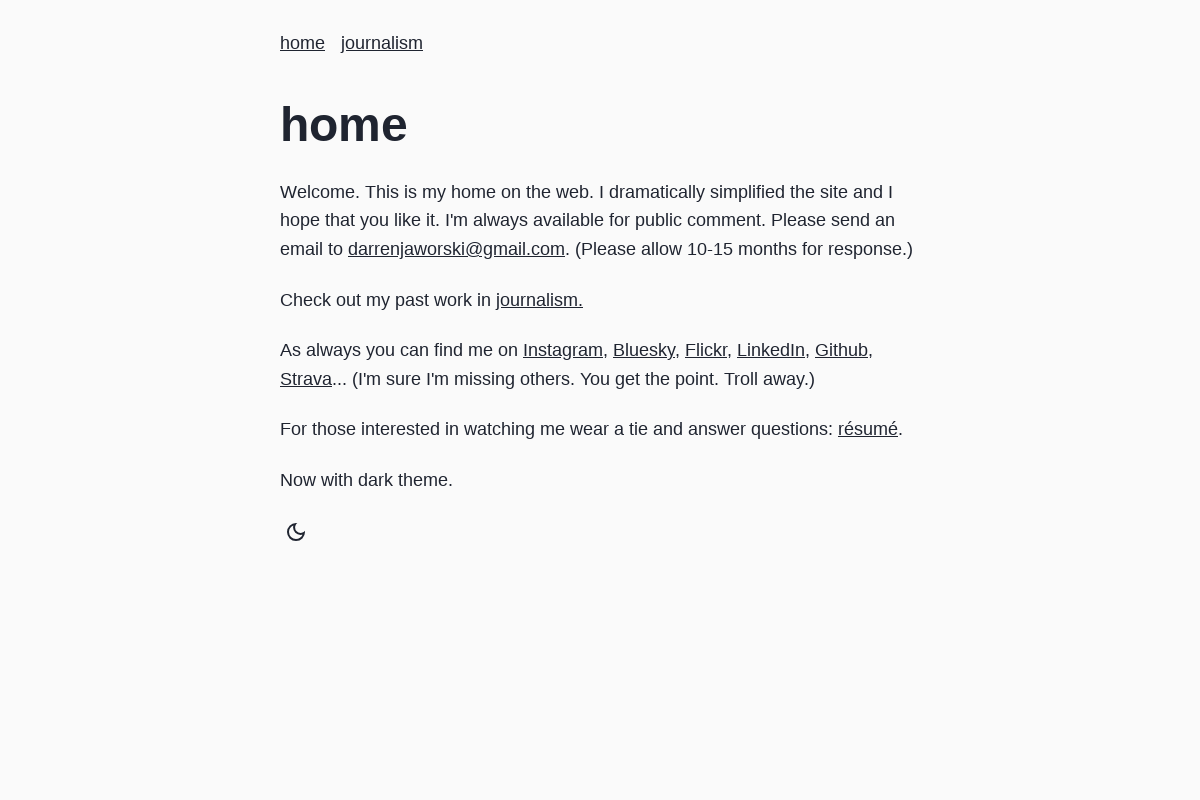

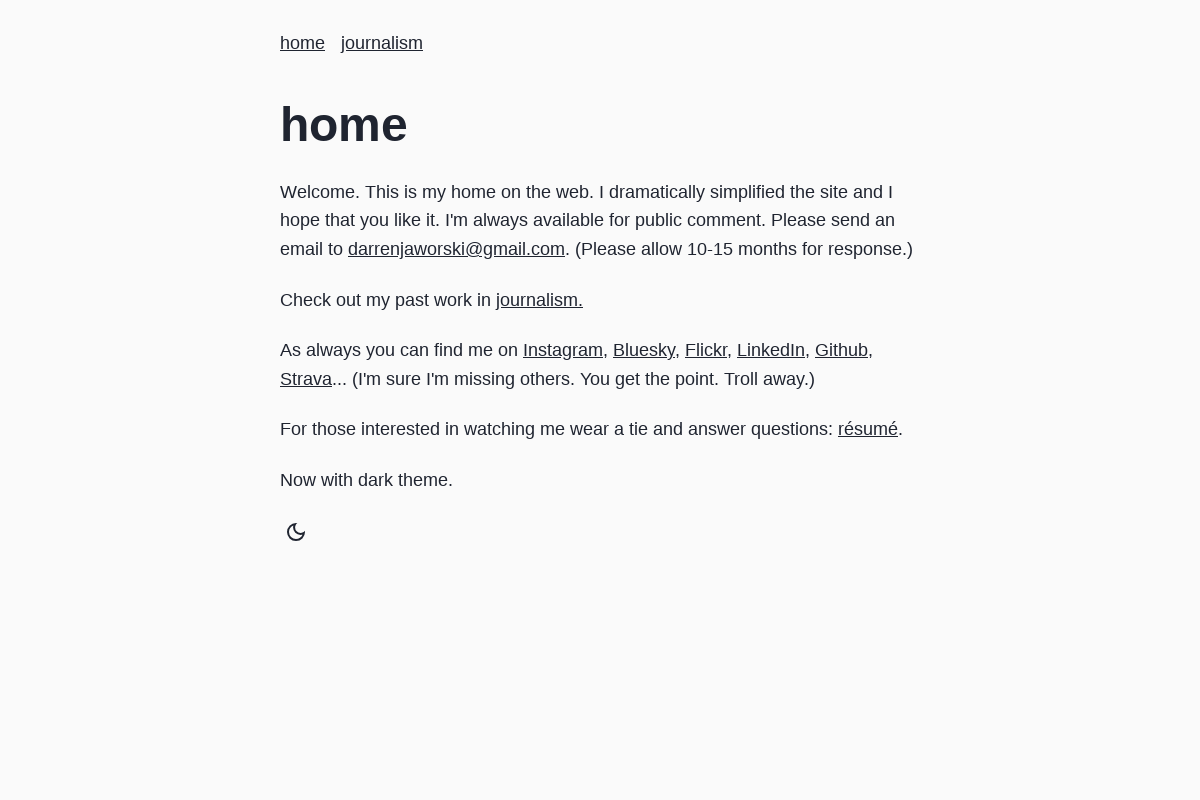